Tests checkbox functionality by verifying initial states of two checkboxes, clicking checkbox #1 to select it, and clicking checkbox #2 to deselect it

Starting URL: https://practice.cydeo.com/checkboxes

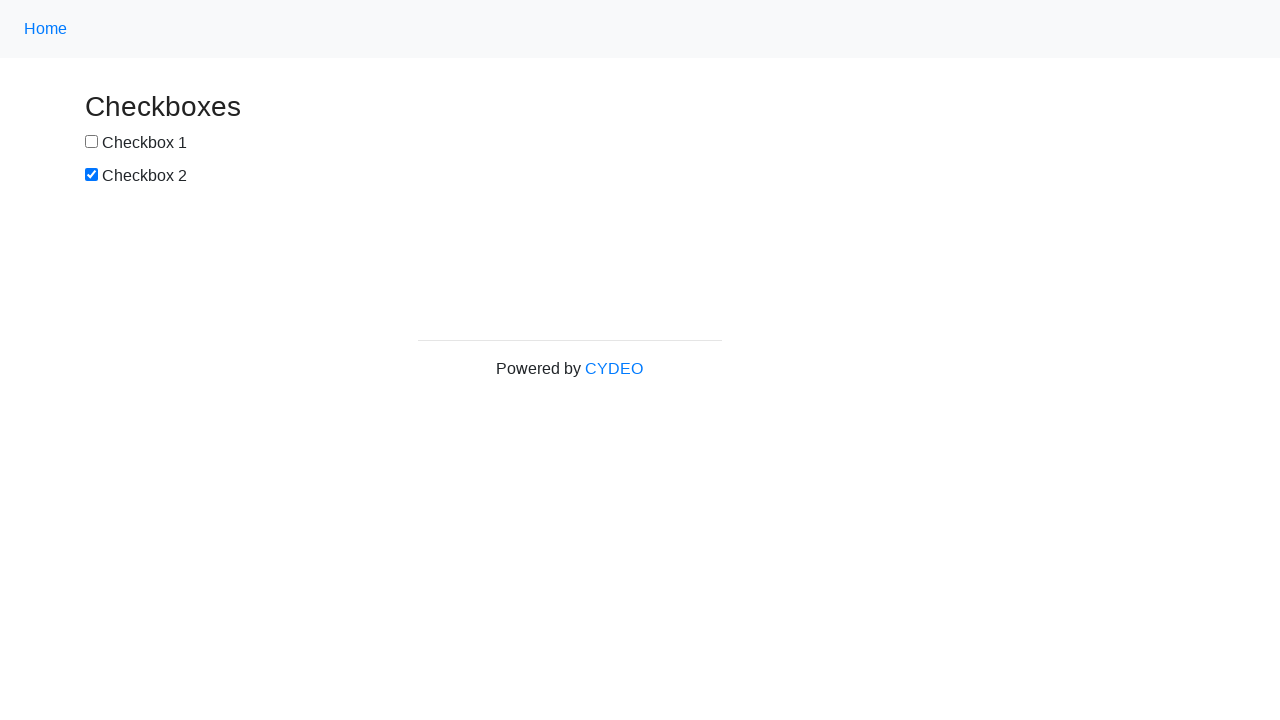

Located checkbox #1 element
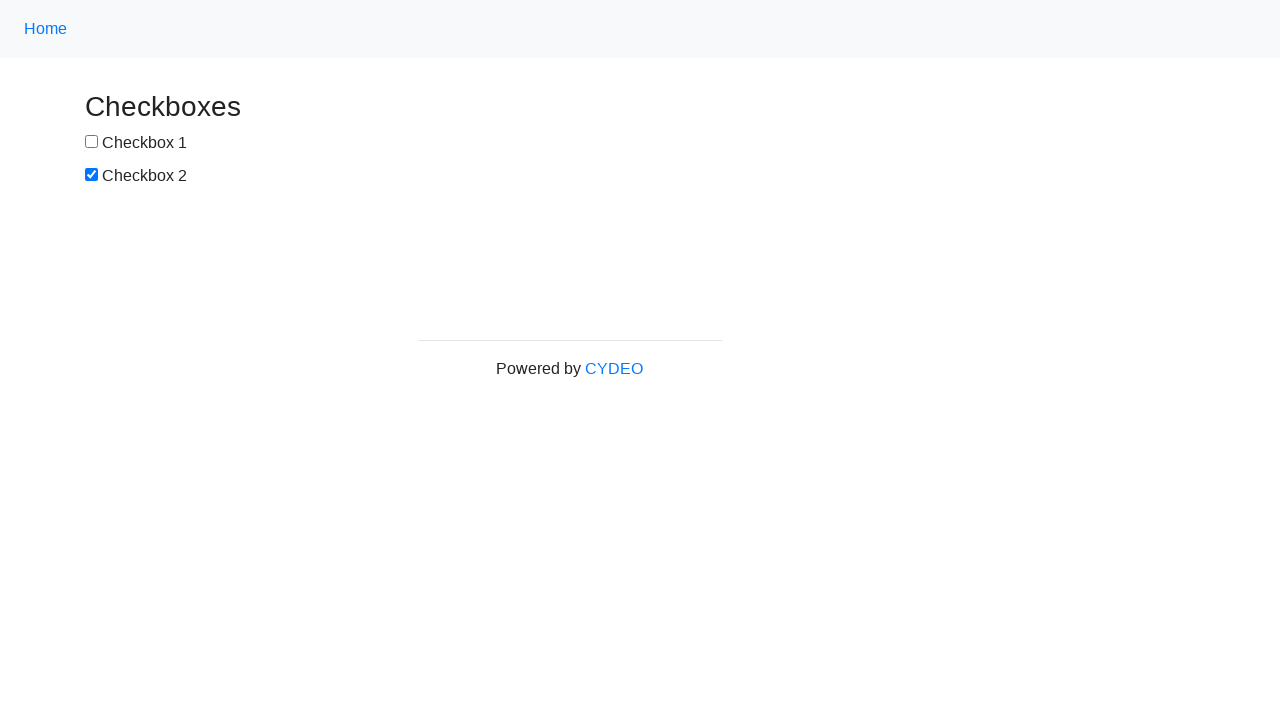

Located checkbox #2 element
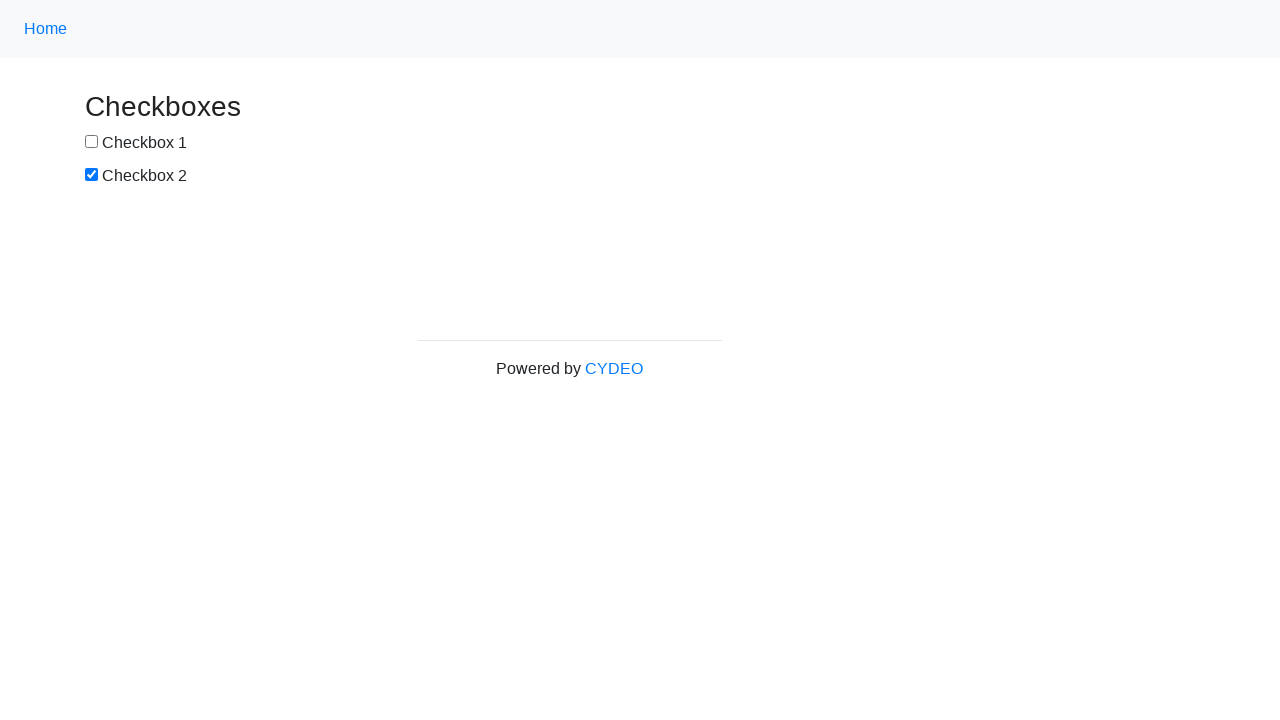

Verified checkbox #1 is not selected by default
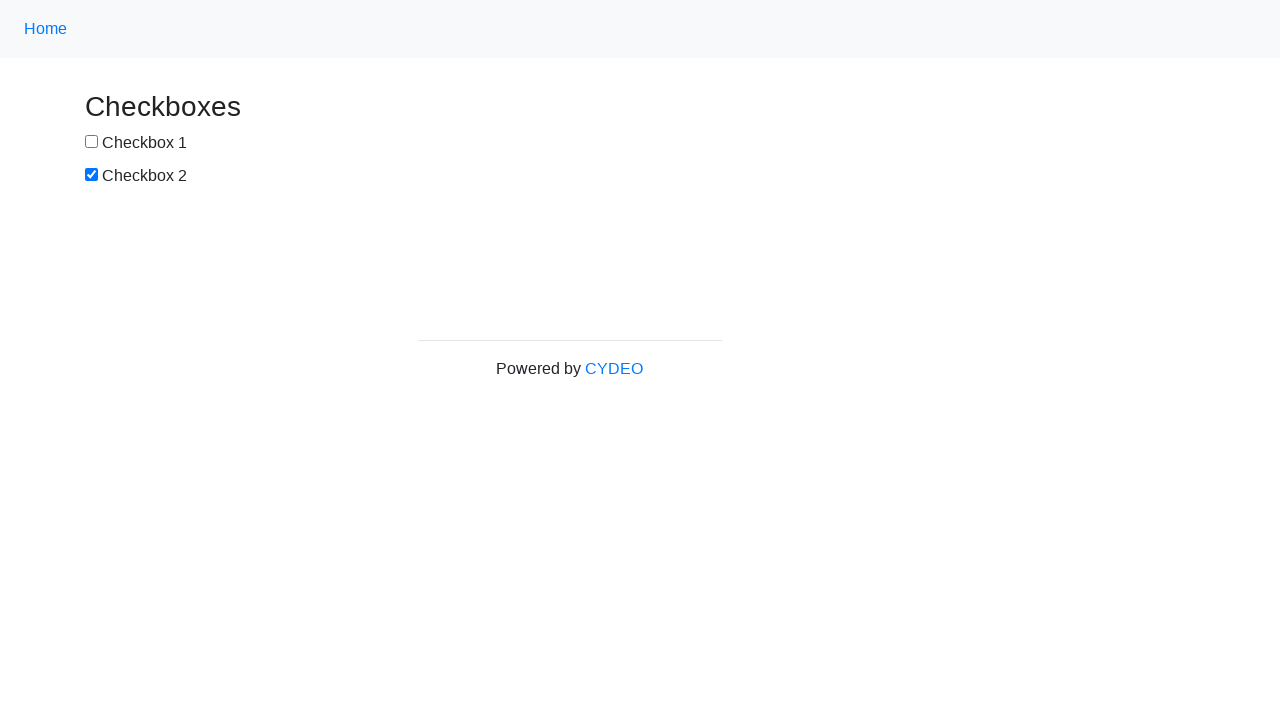

Verified checkbox #2 is selected by default
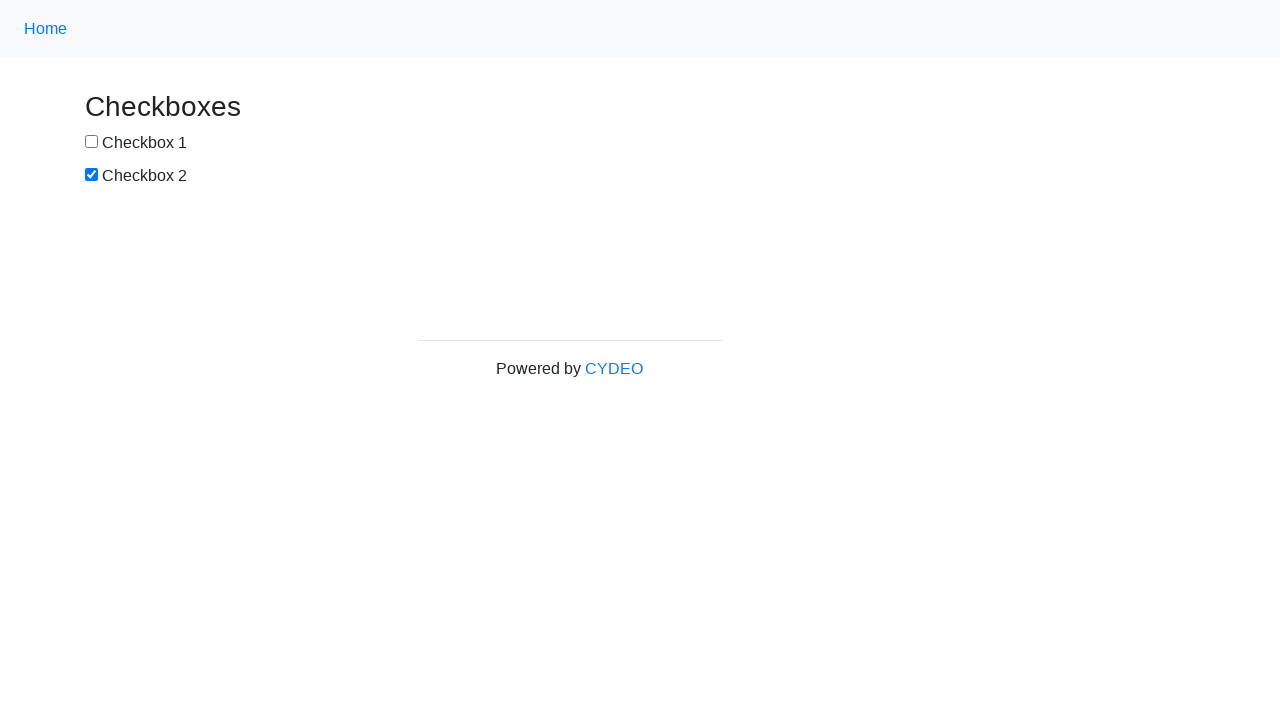

Clicked checkbox #1 to select it at (92, 142) on input[name='checkbox1']
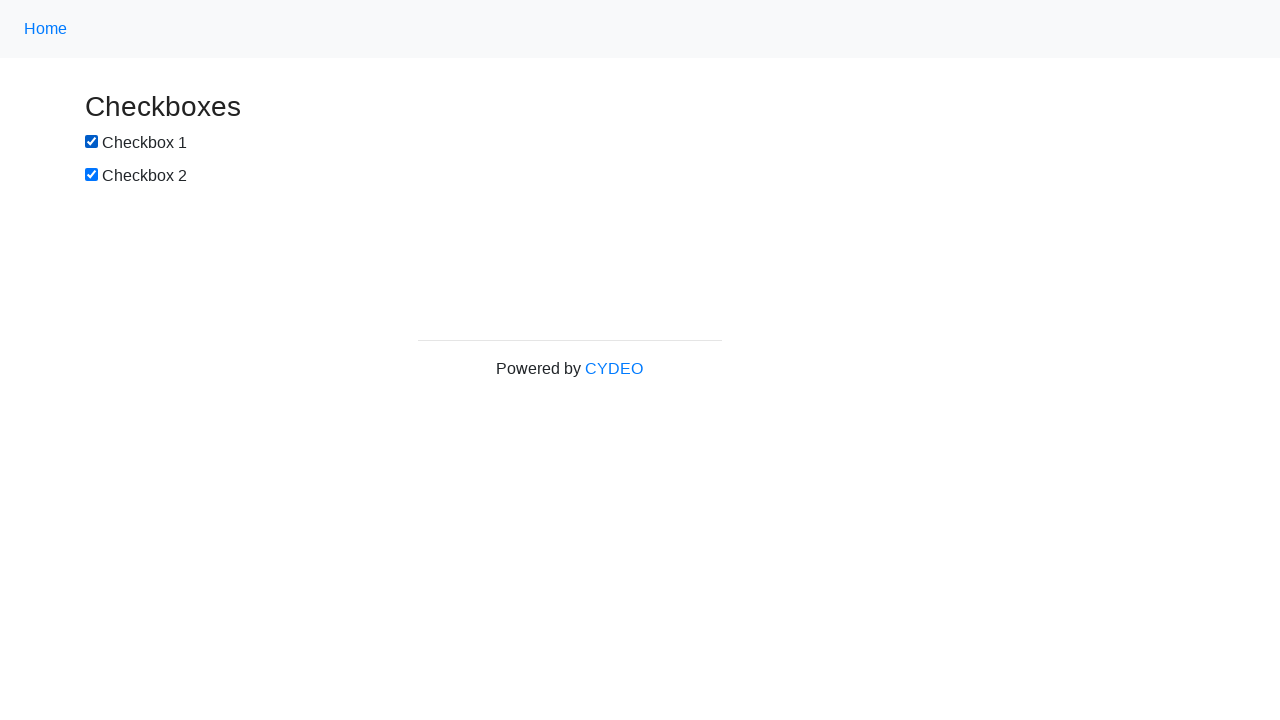

Clicked checkbox #2 to deselect it at (92, 175) on input[name='checkbox2']
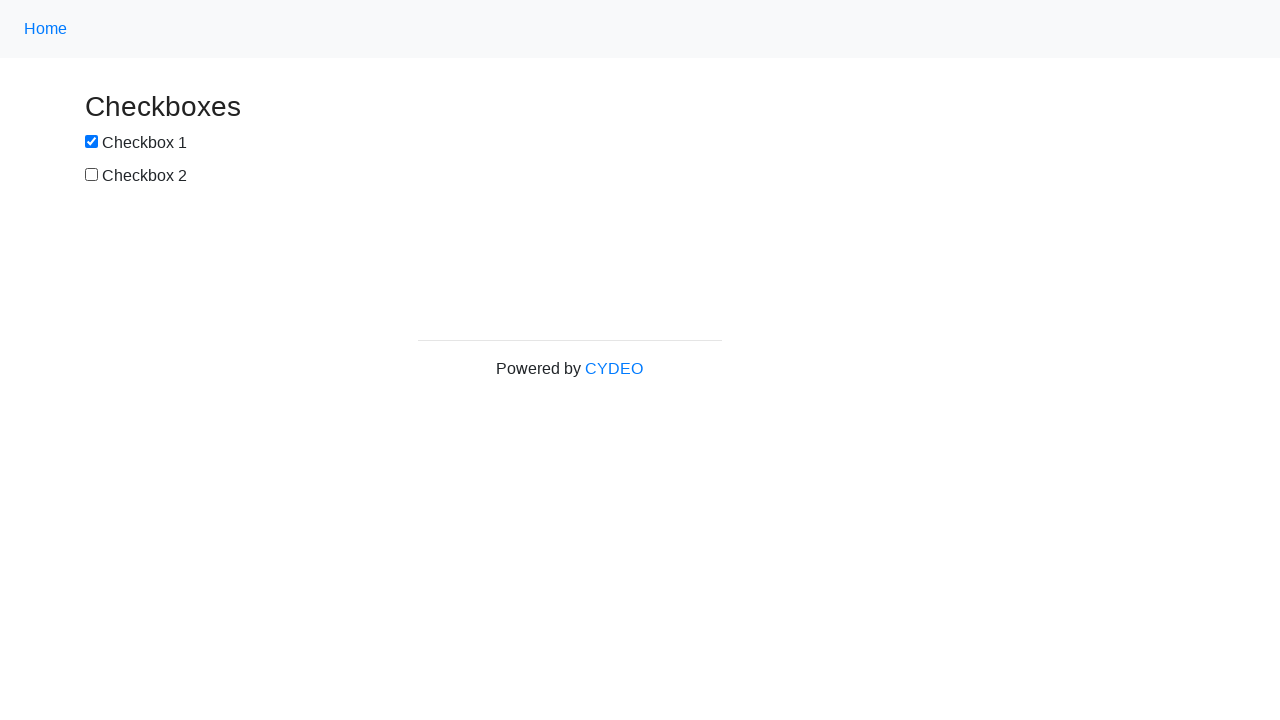

Verified checkbox #1 is now selected
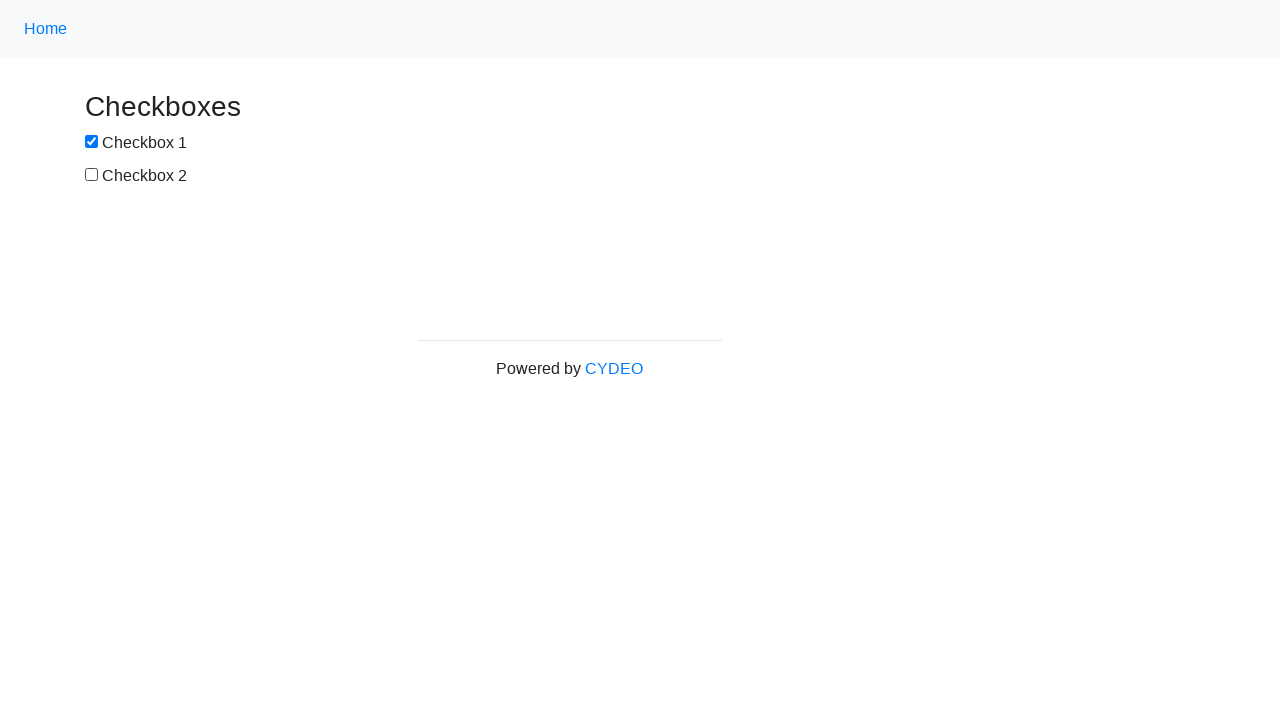

Verified checkbox #2 is now deselected
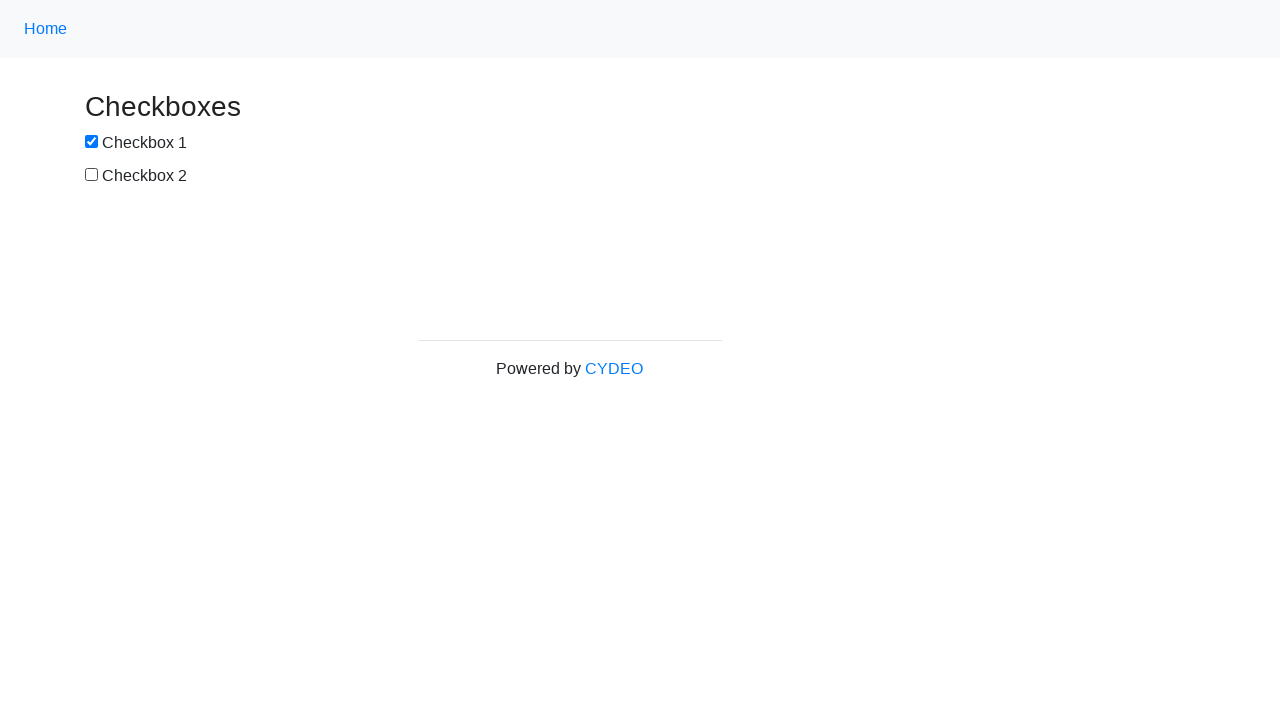

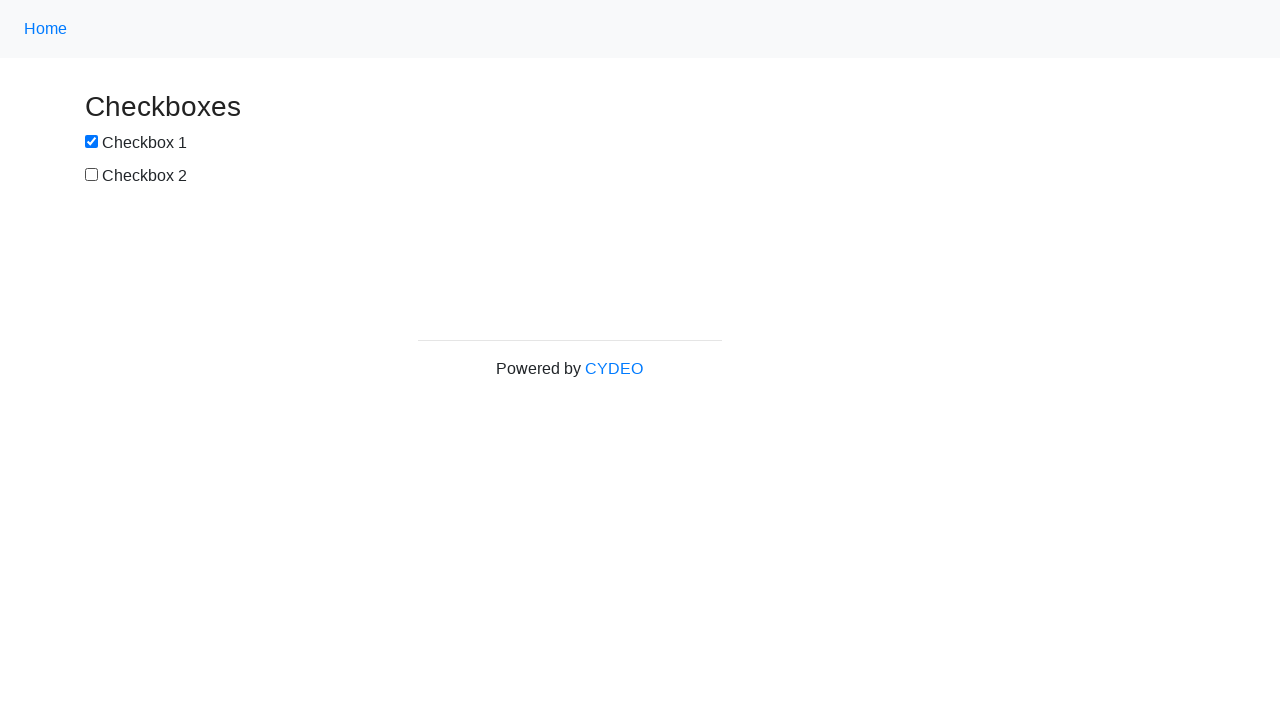